Simulates pressing Ctrl+R keyboard shortcut to refresh the page

Starting URL: https://testautomationpractice.blogspot.com/

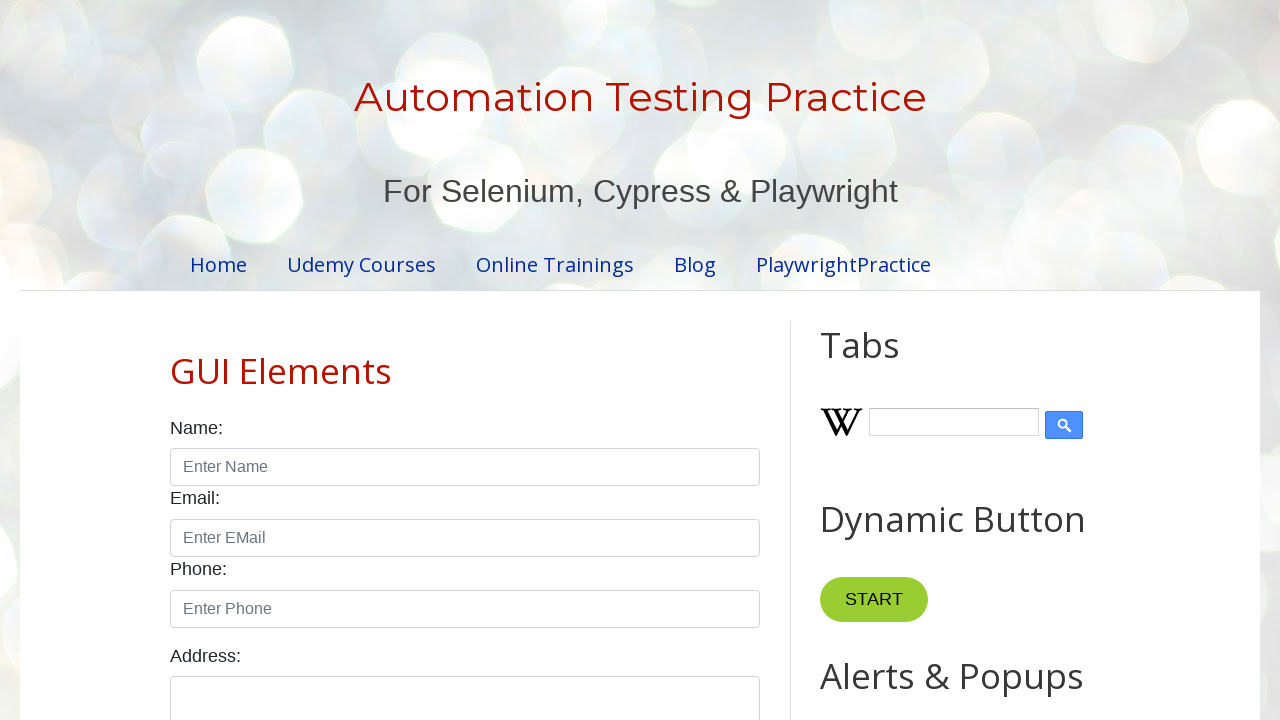

Waited 3 seconds for page to be ready
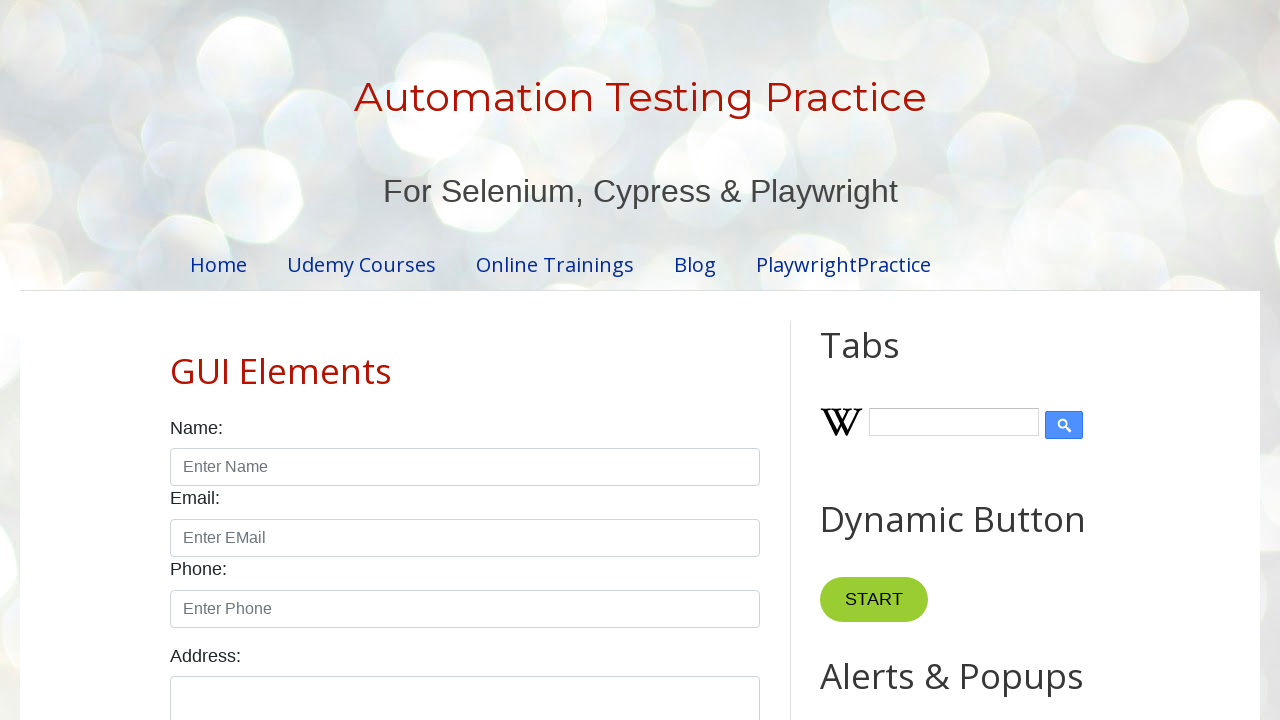

Pressed Ctrl+R keyboard shortcut to refresh the page
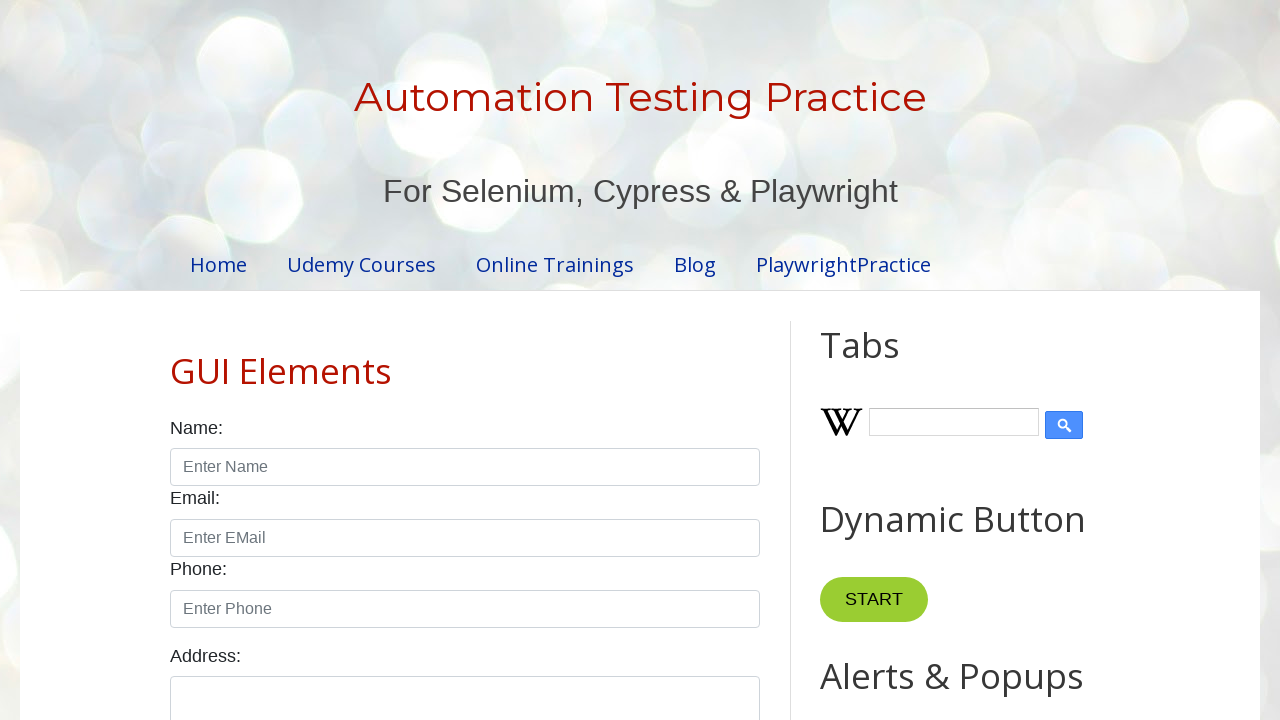

Waited 5 seconds for page refresh to complete
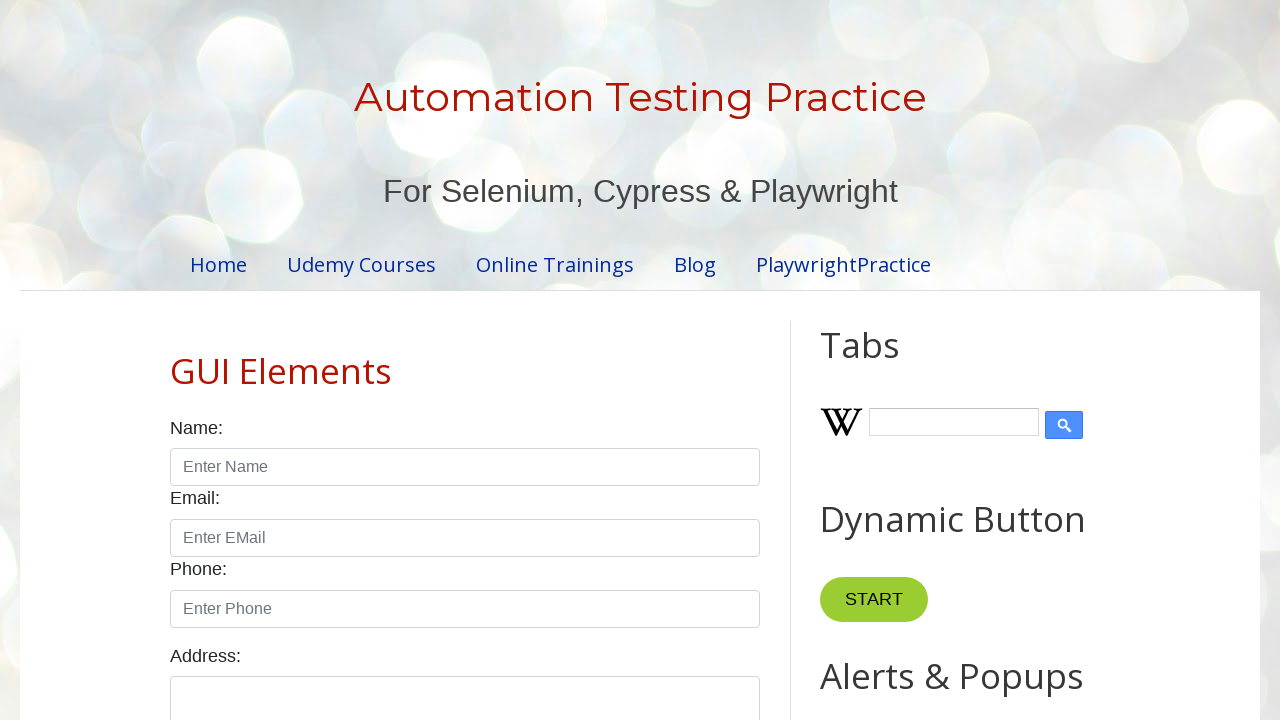

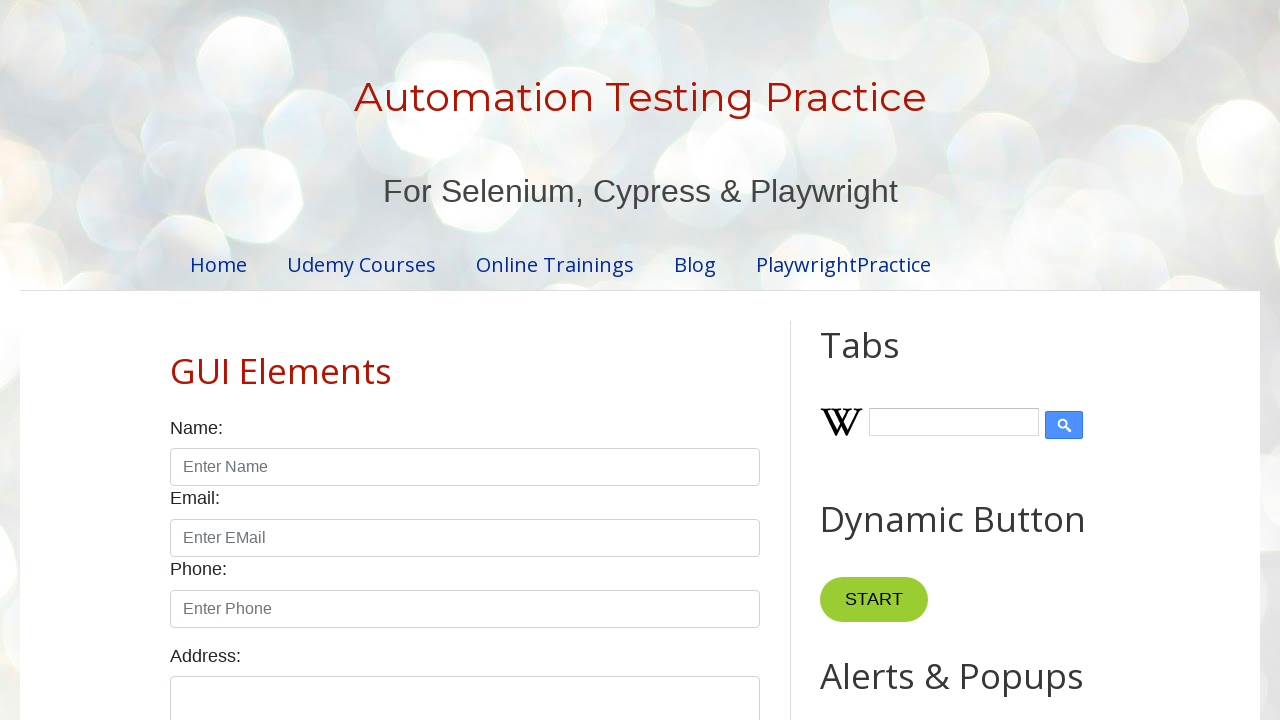